Tests e-commerce checkout flow on Sauce Demo site by logging in with demo credentials, adding items to cart, and completing checkout with user information

Starting URL: https://www.saucedemo.com/

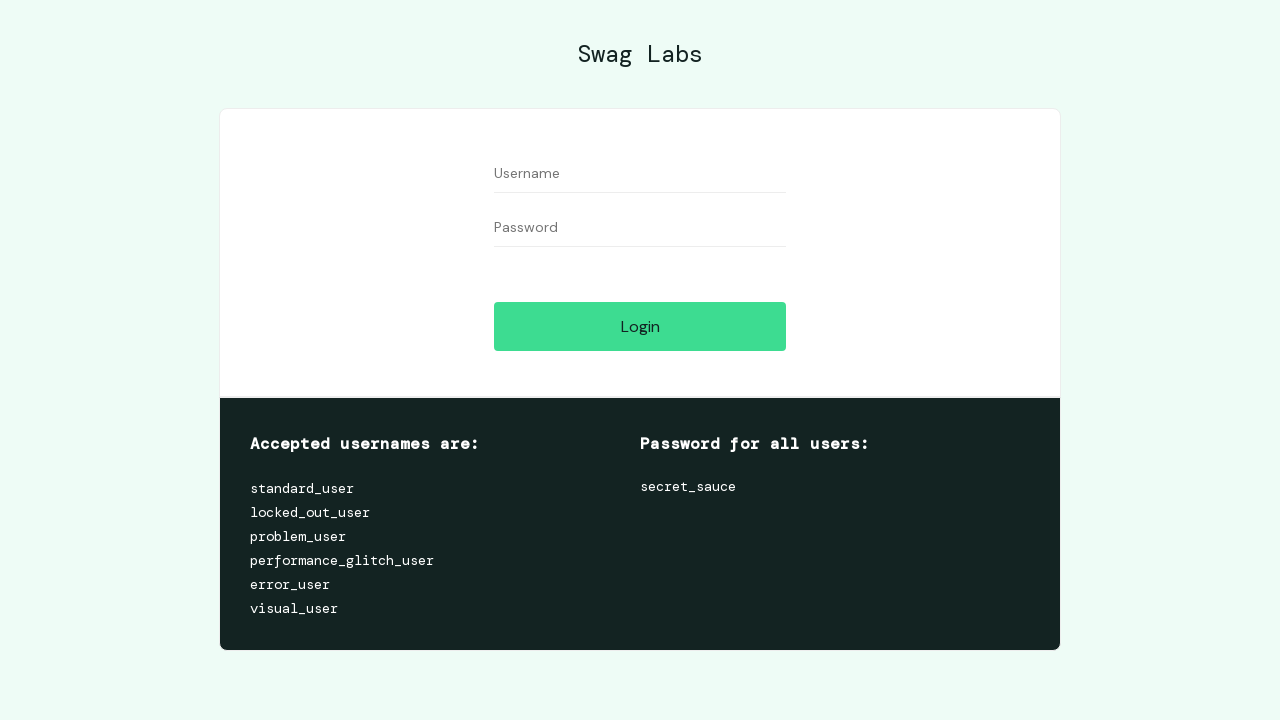

Filled username field with 'standard_user' on #user-name
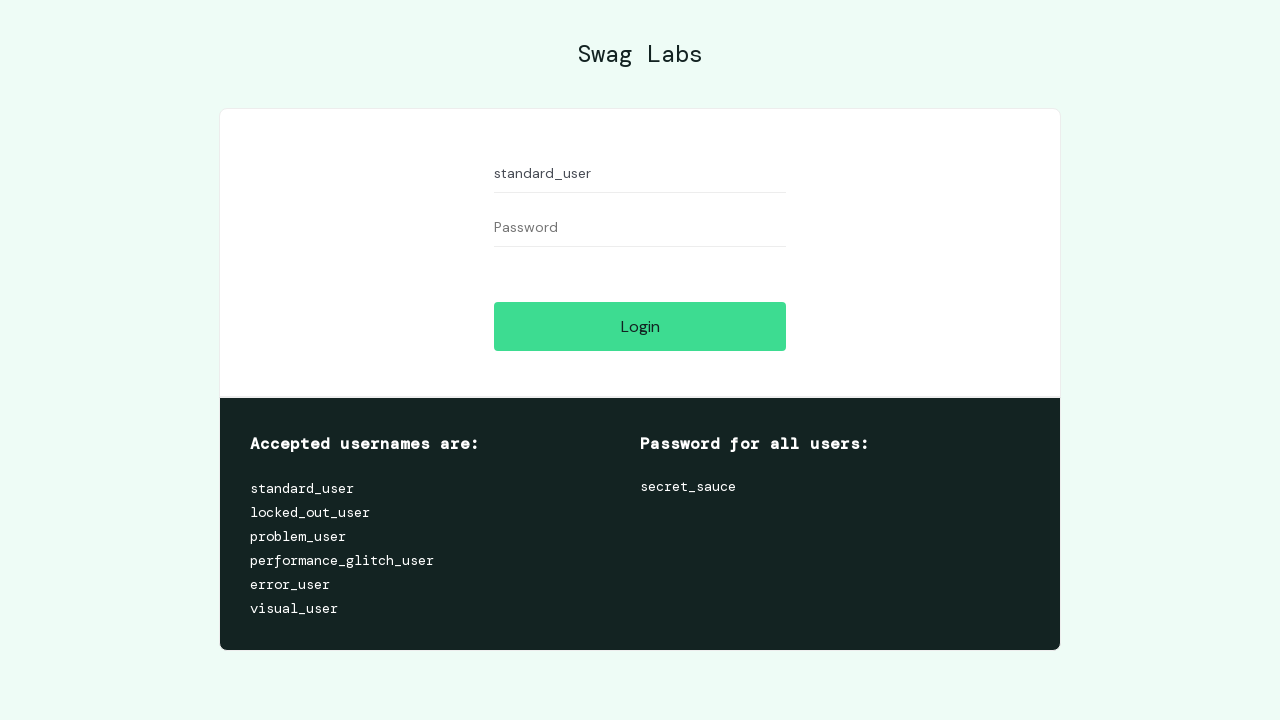

Filled password field with 'secret_sauce' on #password
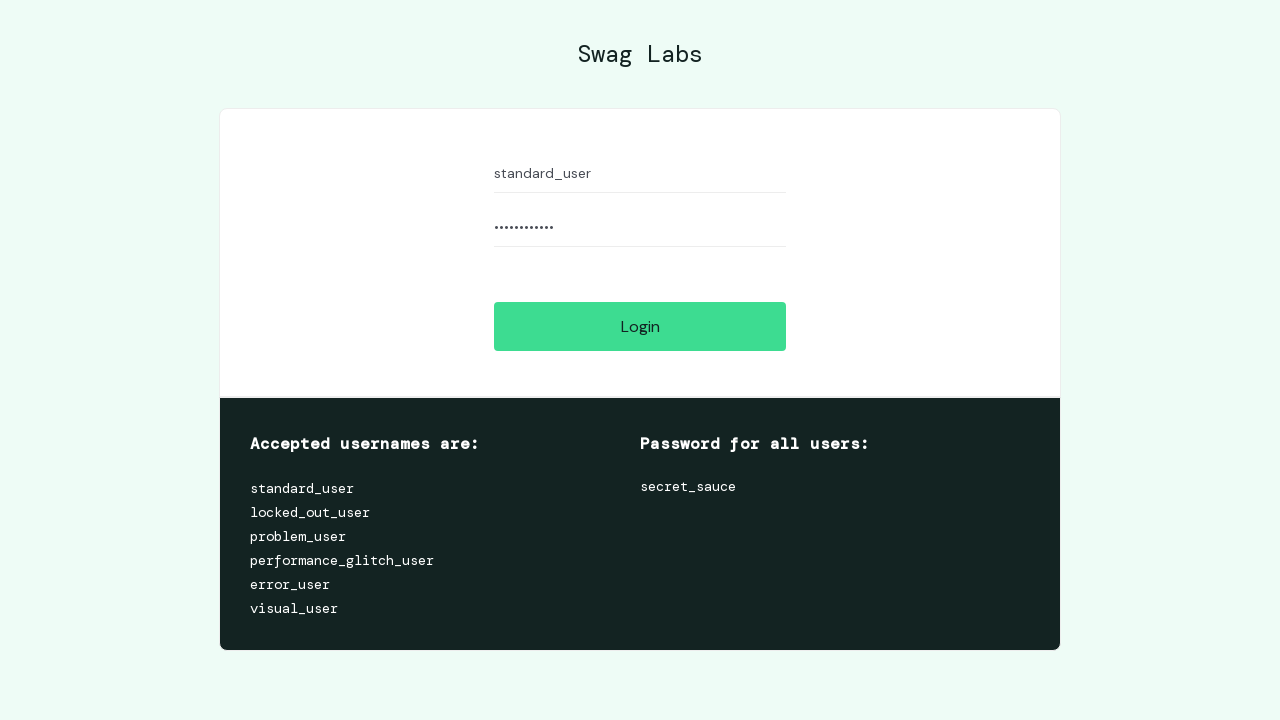

Clicked login button to authenticate with demo credentials at (640, 326) on #login-button
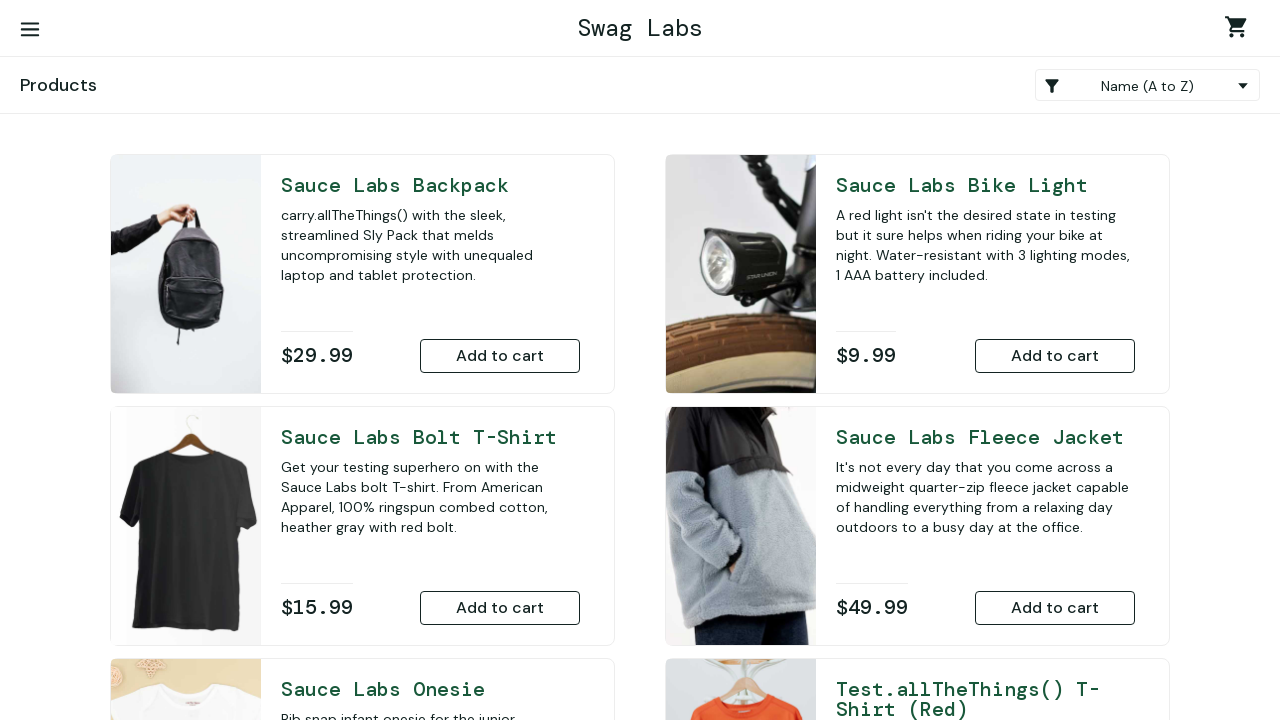

Added Sauce Labs Backpack to cart at (500, 356) on #add-to-cart-sauce-labs-backpack
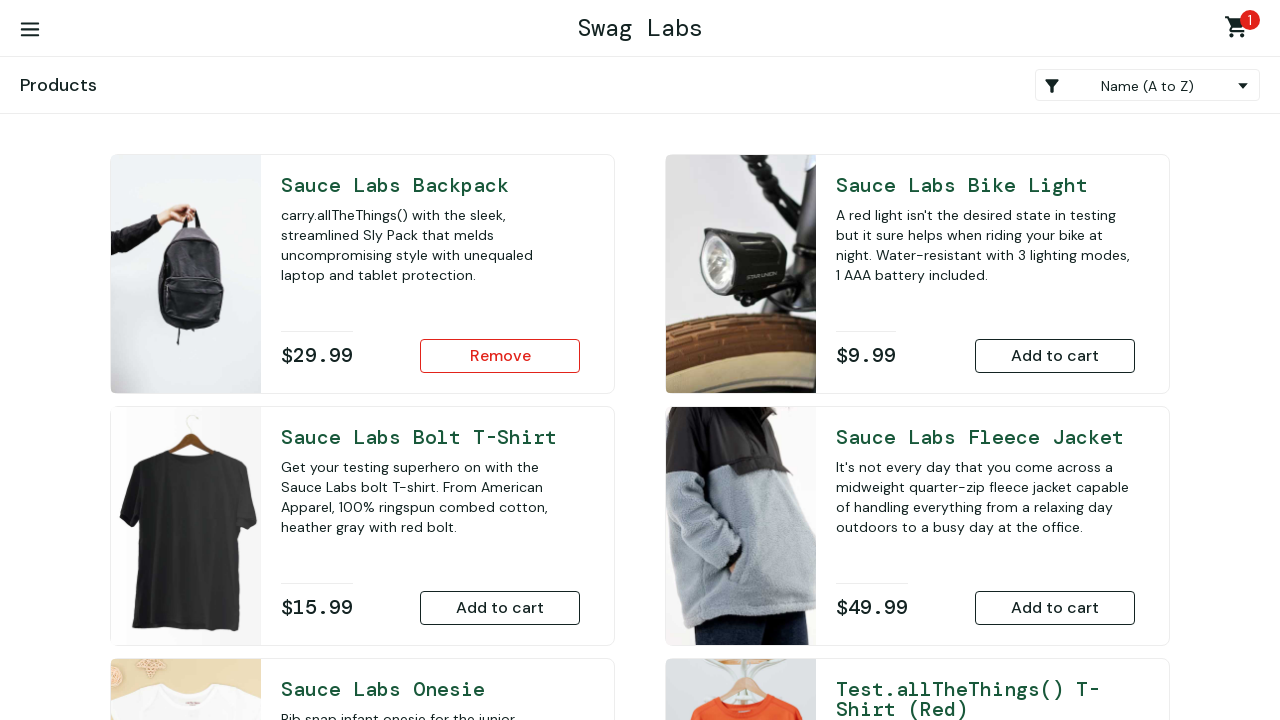

Added Sauce Labs Bolt T-Shirt to cart at (500, 608) on #add-to-cart-sauce-labs-bolt-t-shirt
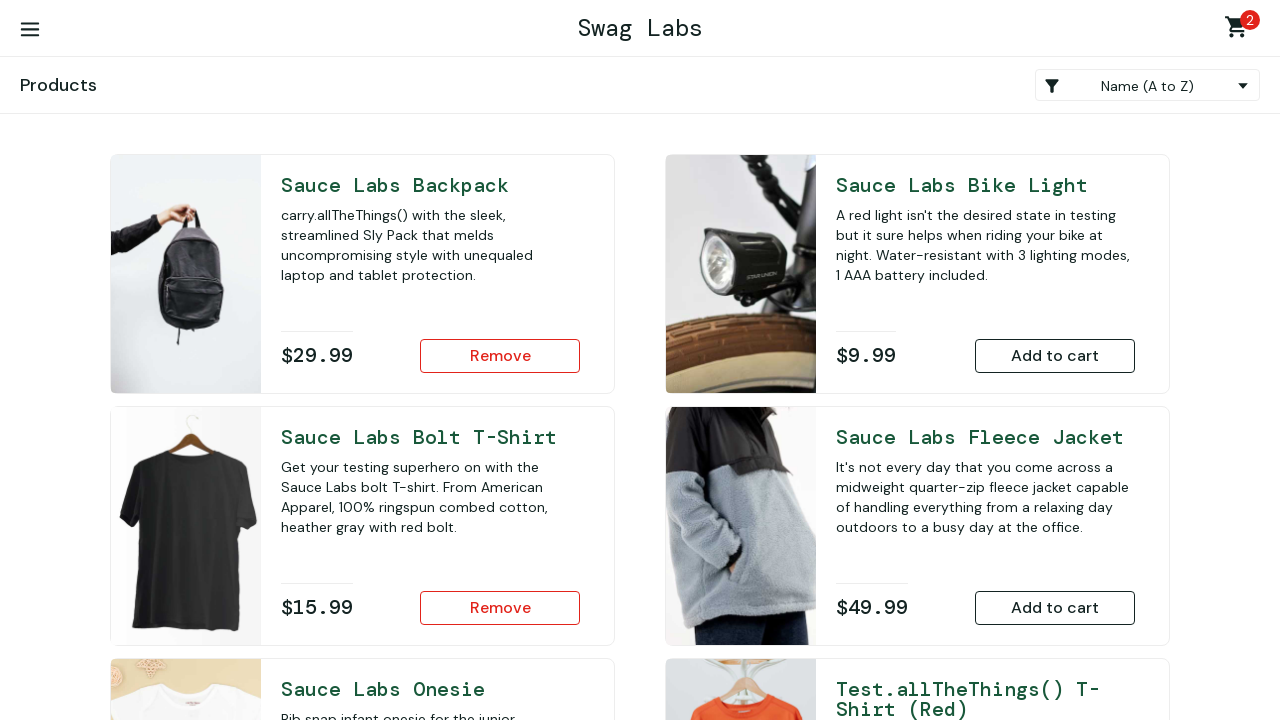

Added Sauce Labs Onesie to cart at (500, 470) on #add-to-cart-sauce-labs-onesie
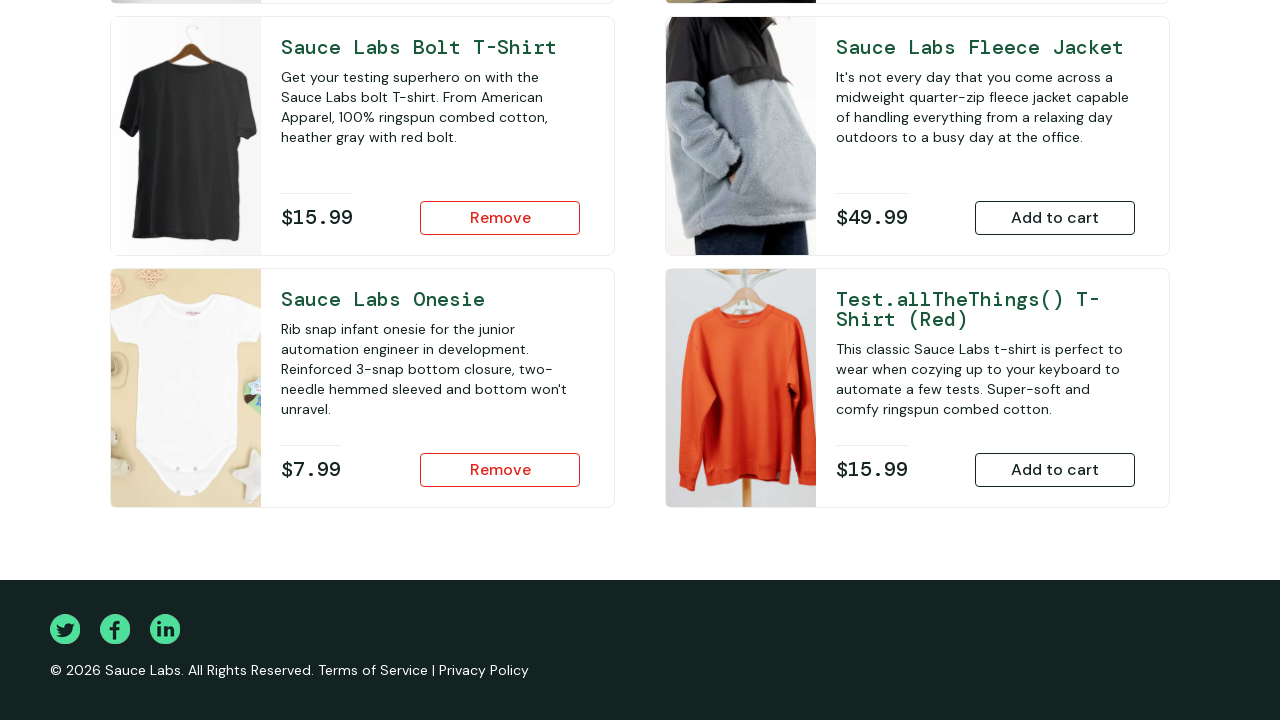

Navigated to shopping cart at (1240, 30) on #shopping_cart_container > a
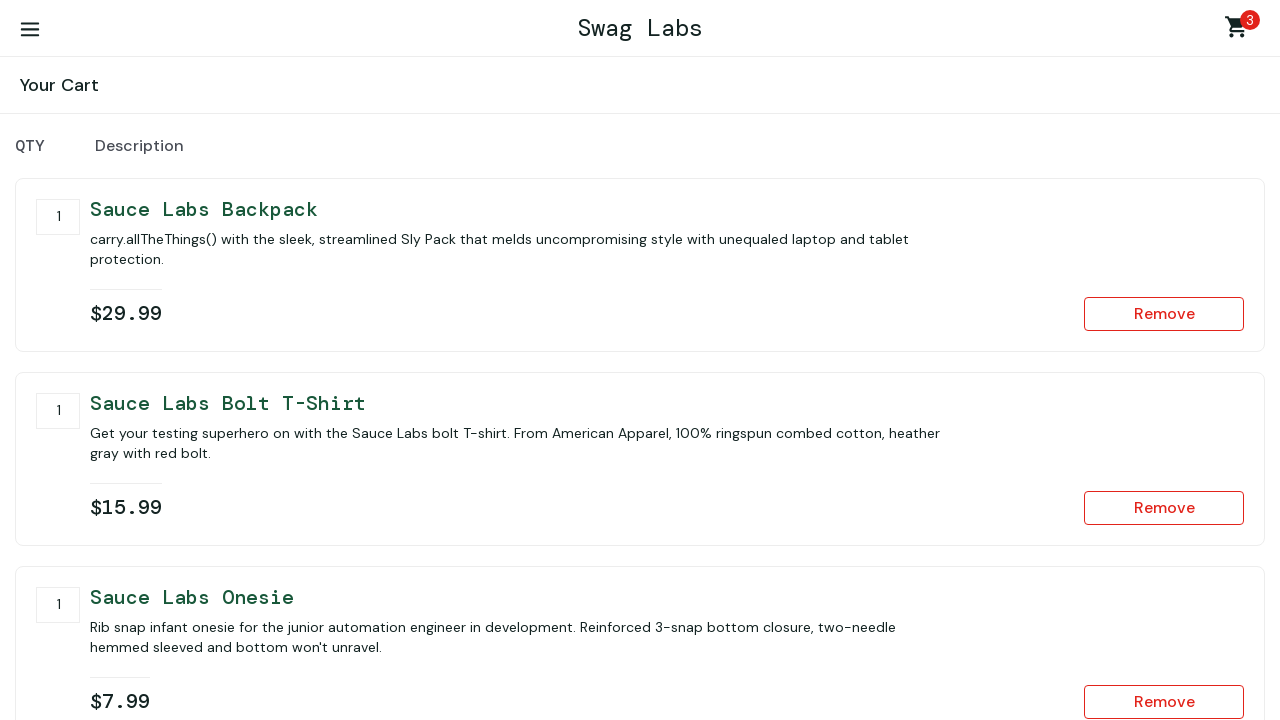

Clicked checkout button to proceed to checkout page at (1155, 463) on #checkout
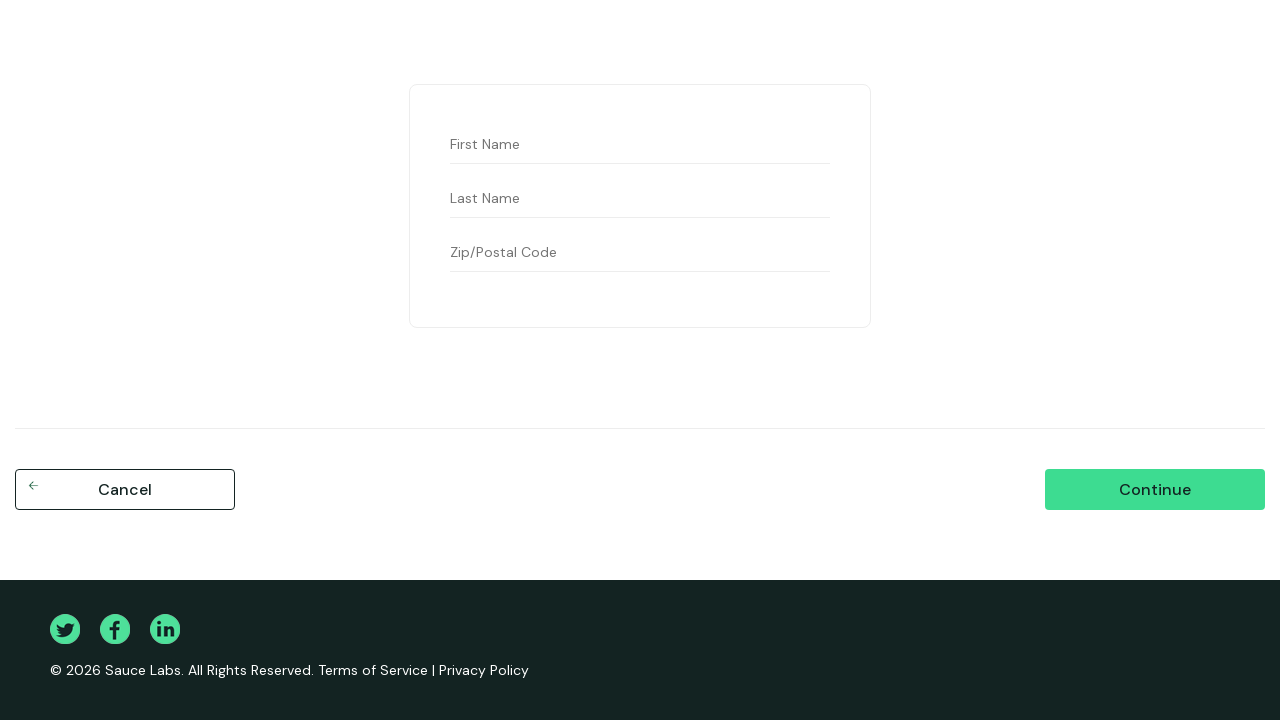

Filled first name field with 'Igor' on #first-name
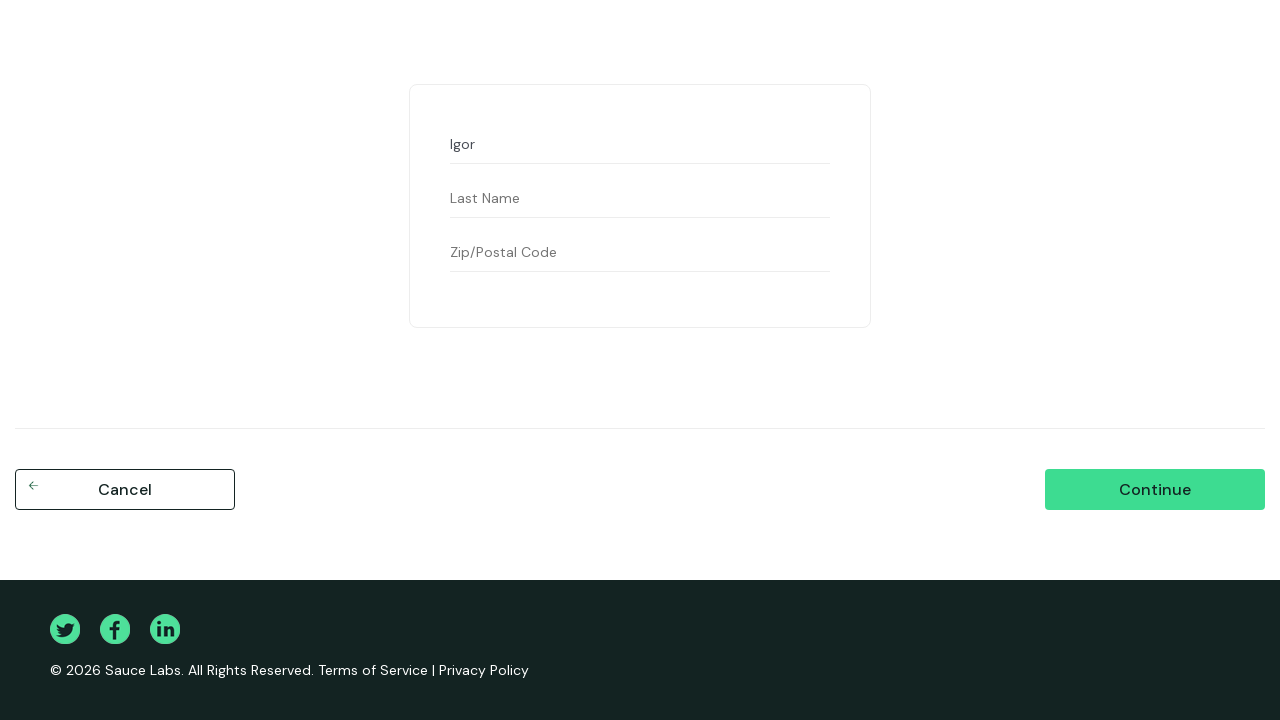

Filled last name field with 'Nep' on #last-name
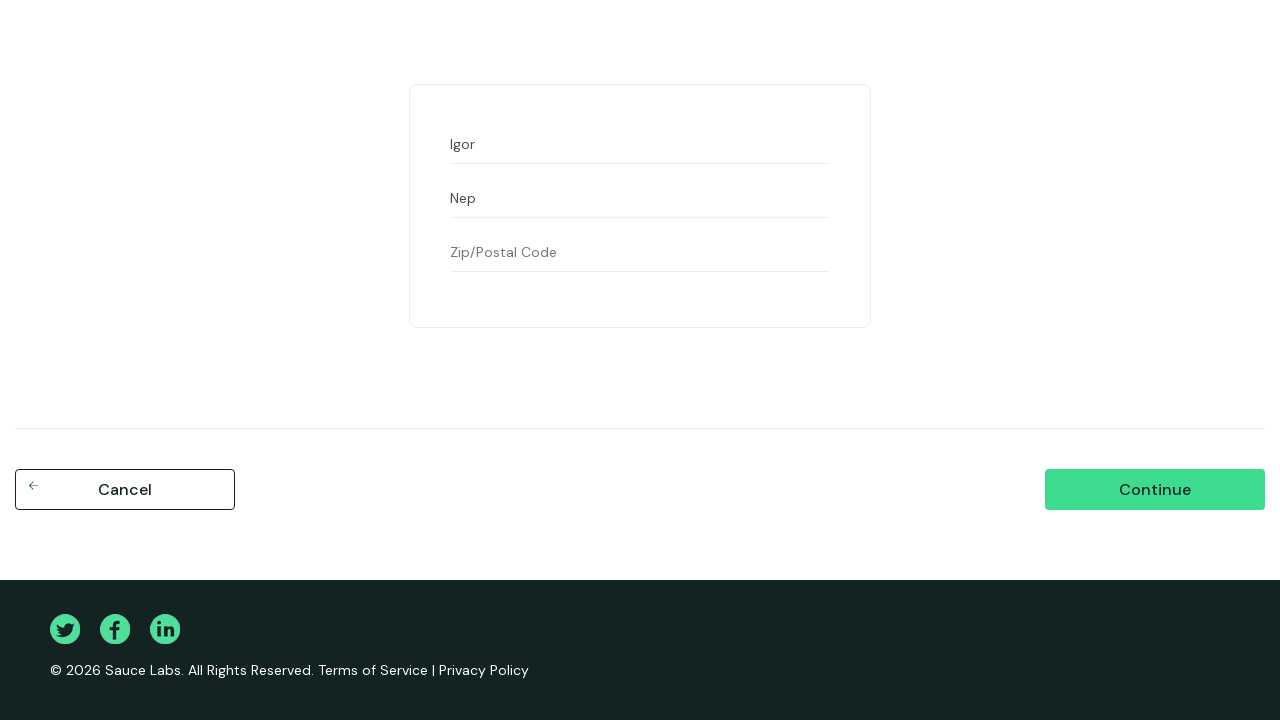

Filled postal code field with '355000' on #postal-code
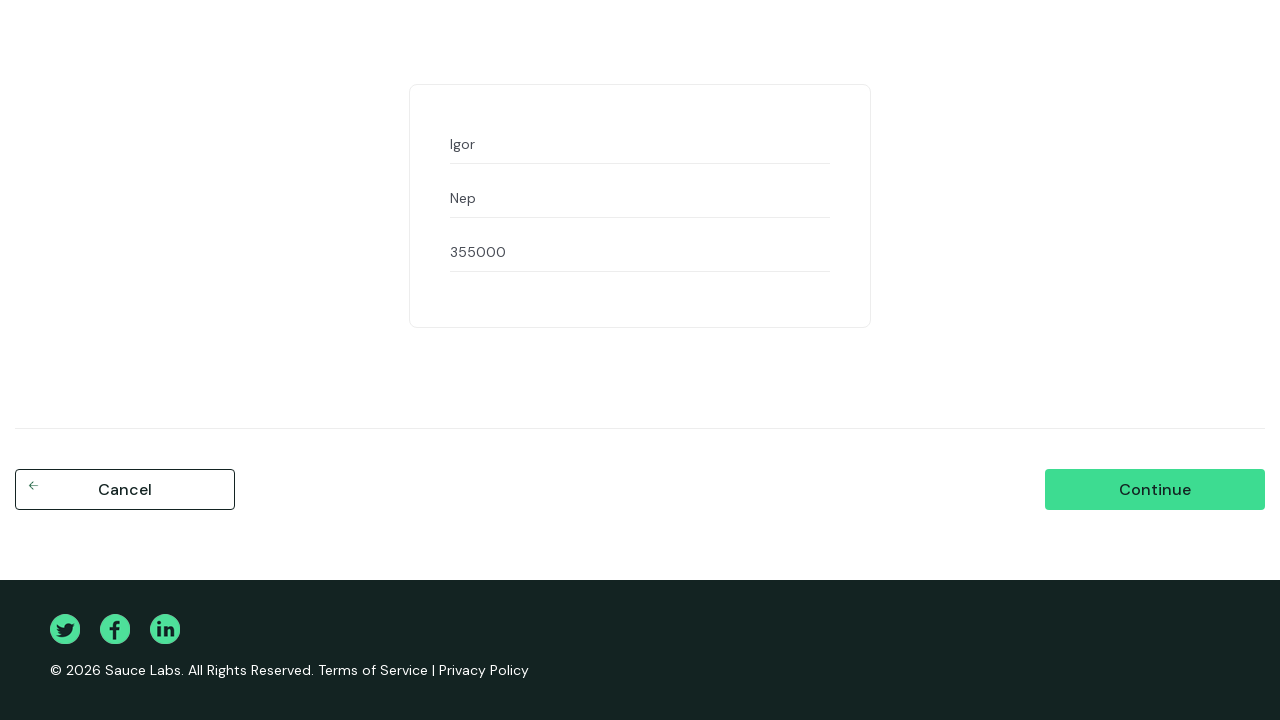

Clicked continue button to proceed to order review at (1155, 490) on #continue
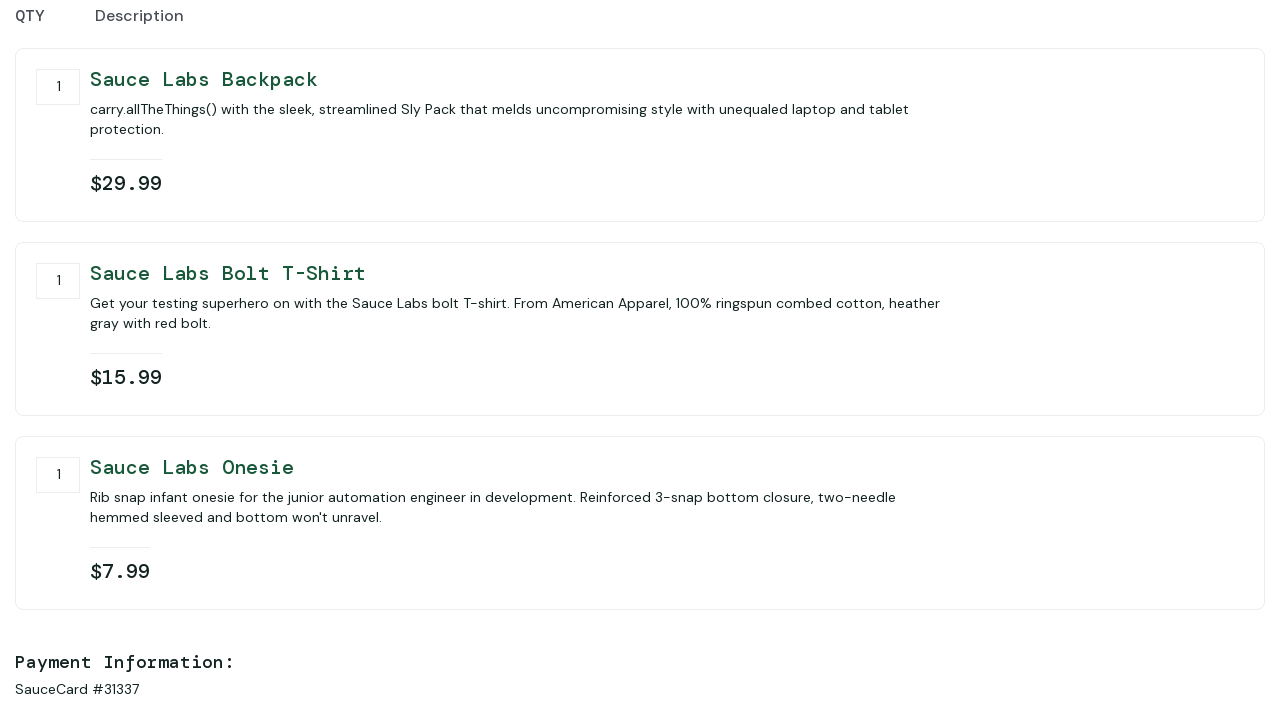

Located total price element
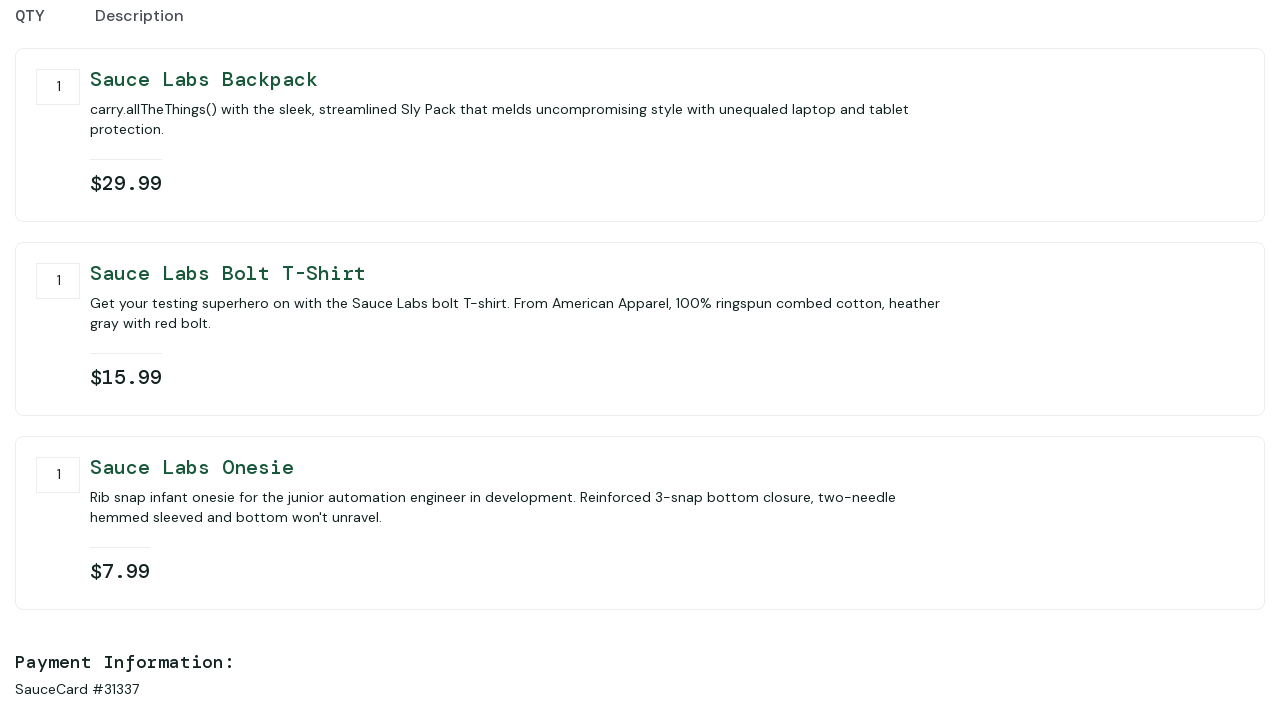

Verified total price is $58.29
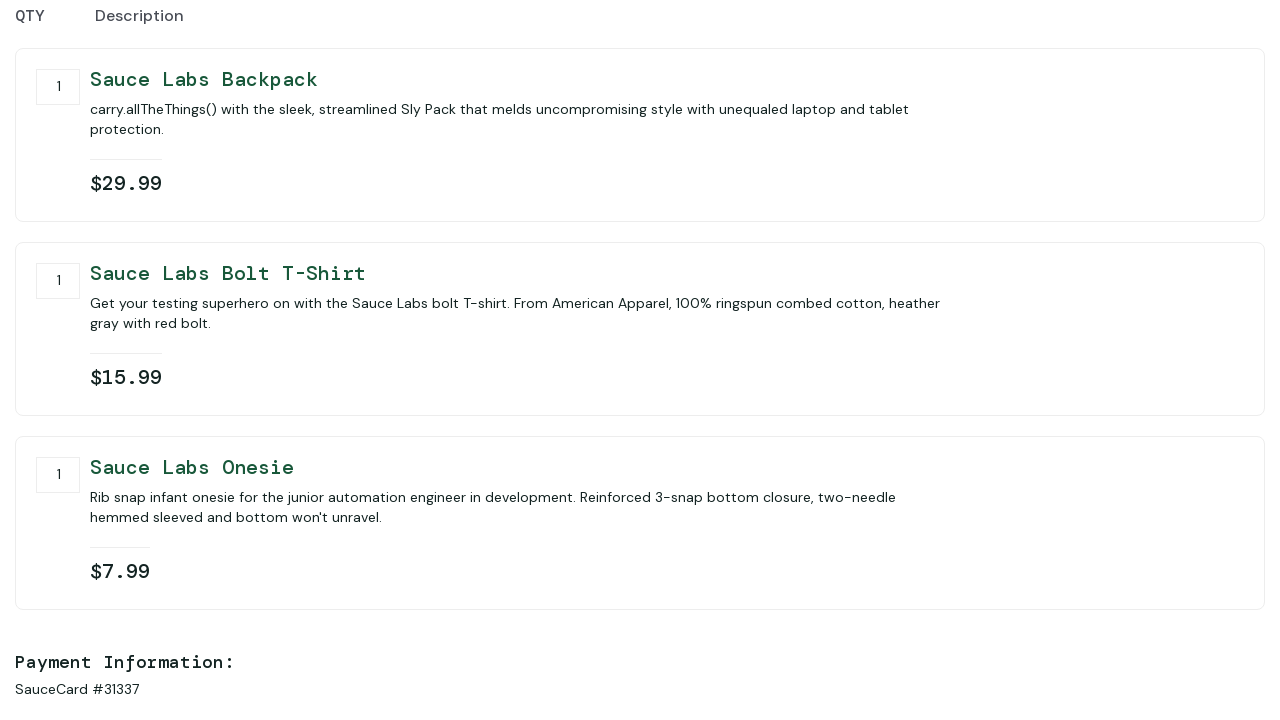

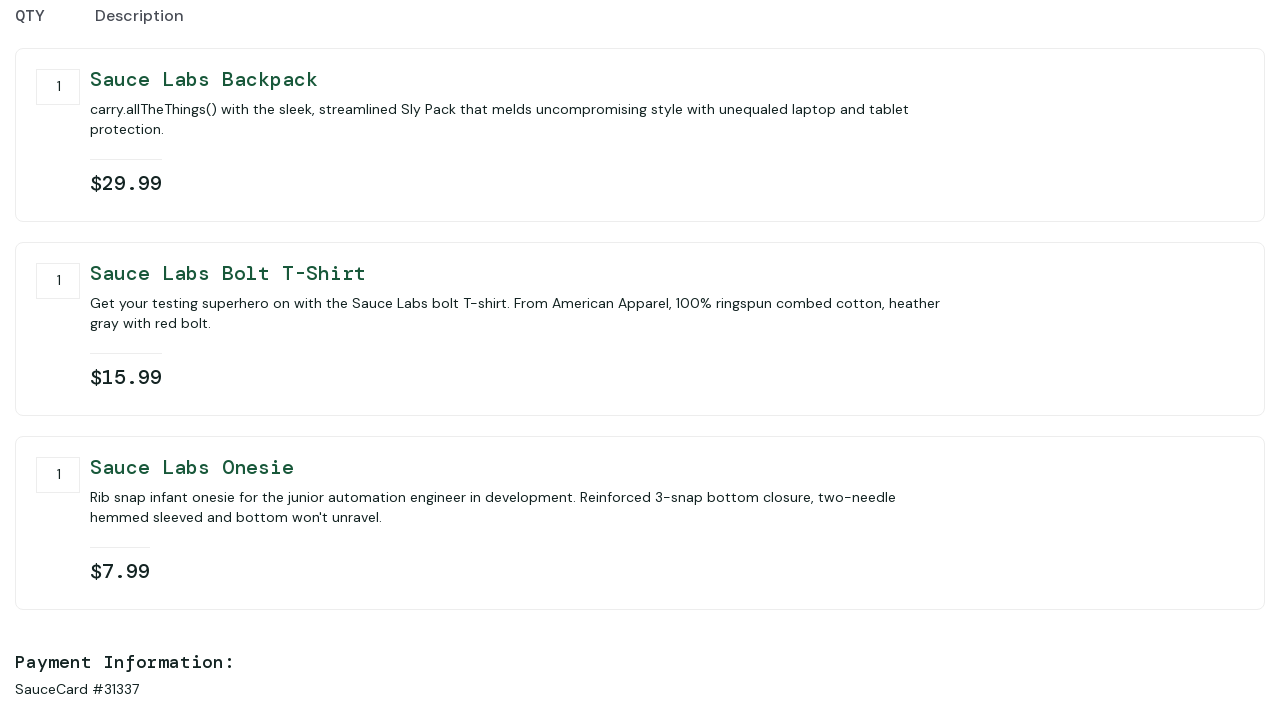